Tests multi-select dropdown functionality by entering partial text to filter options and selecting them using keyboard navigation

Starting URL: https://demoqa.com/select-menu

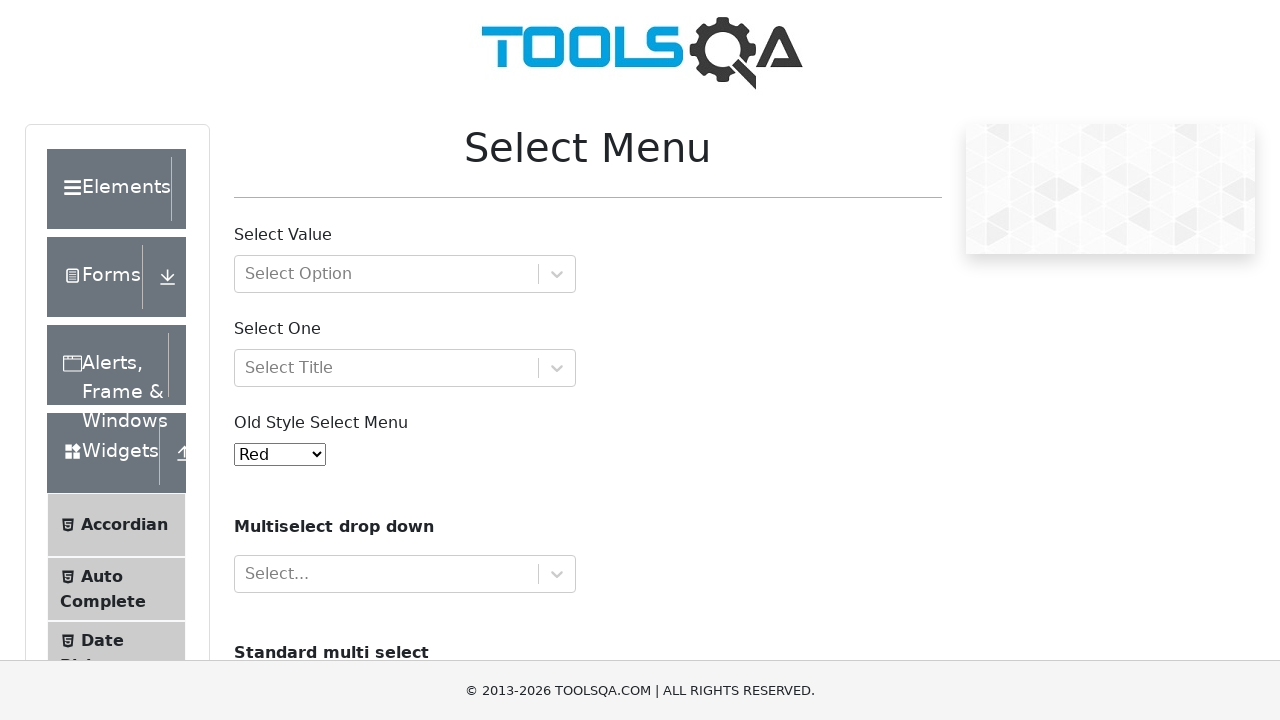

Filled multi-select input with 'Blue' to filter options on input#react-select-4-input
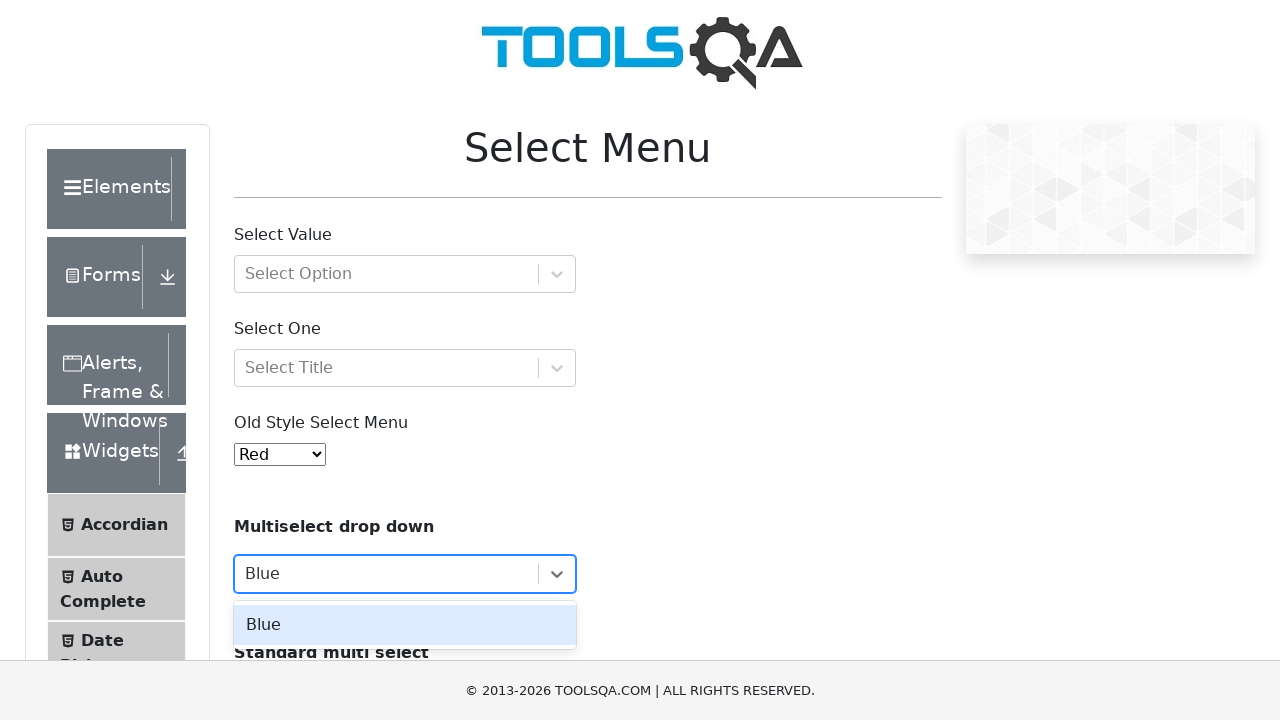

Pressed Tab to select the filtered 'Blue' option
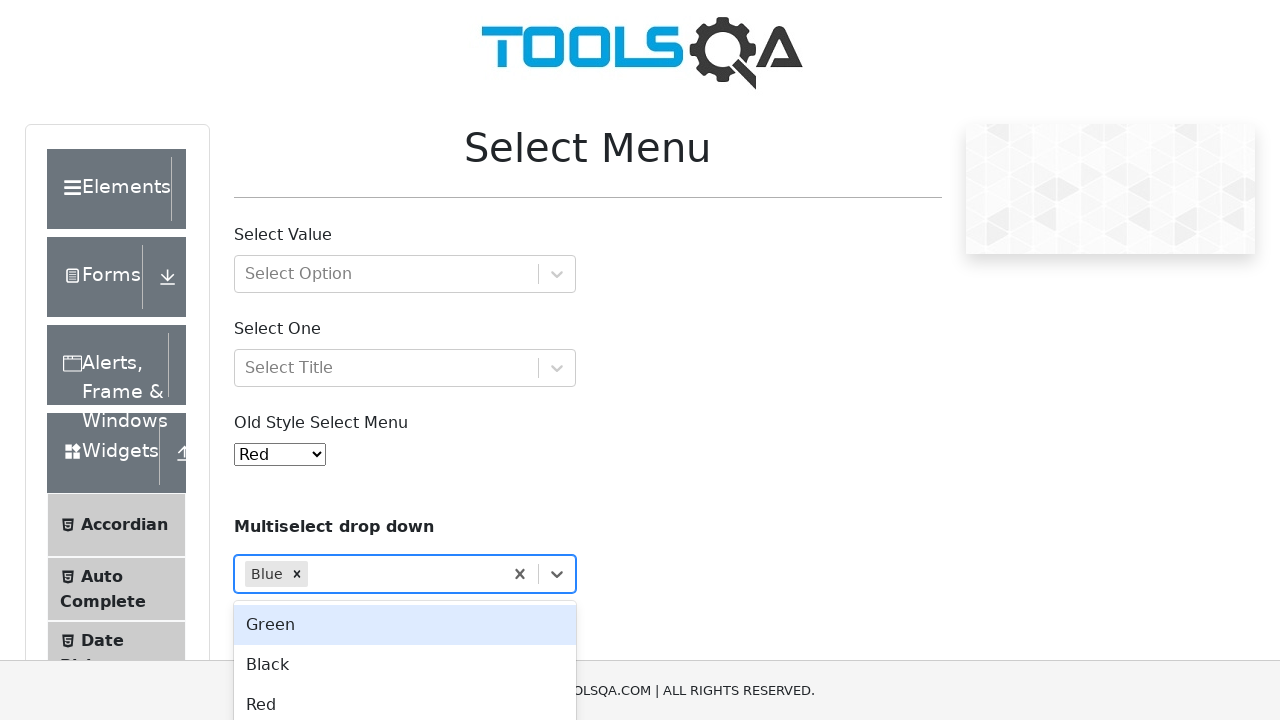

Filled multi-select input with 'Bla' to filter for Black option on input#react-select-4-input
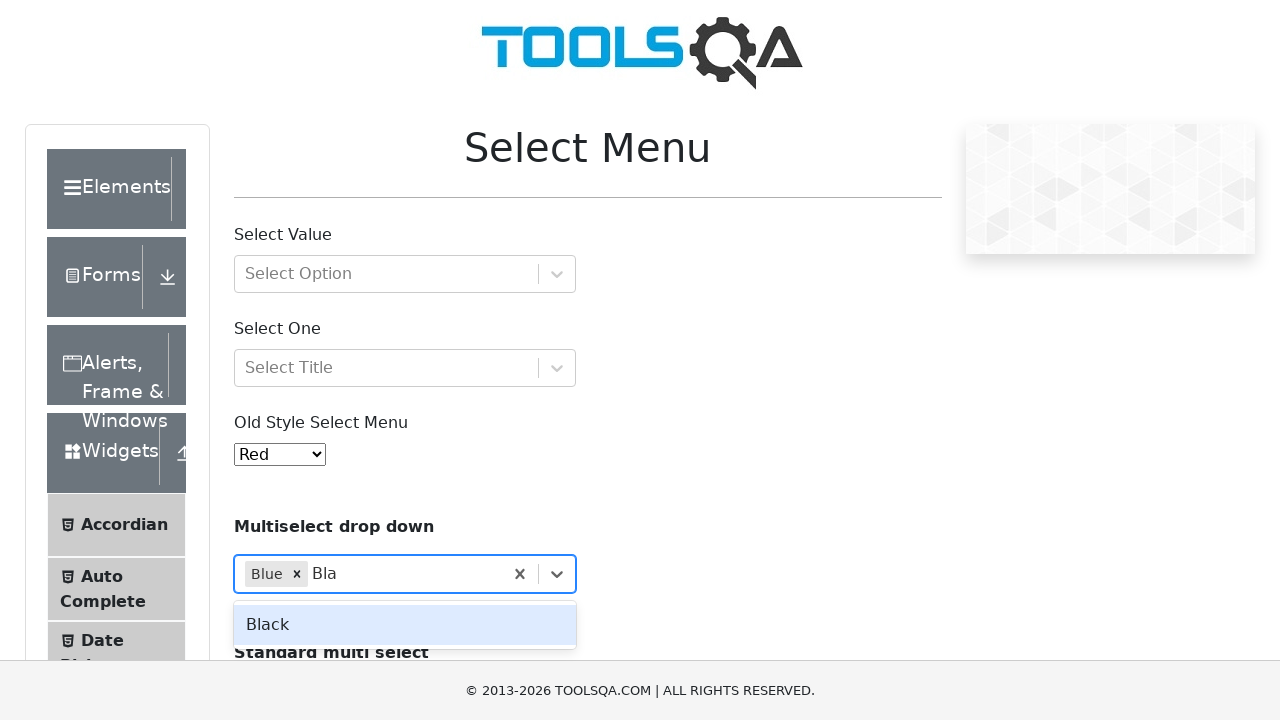

Pressed Tab to select the filtered 'Black' option
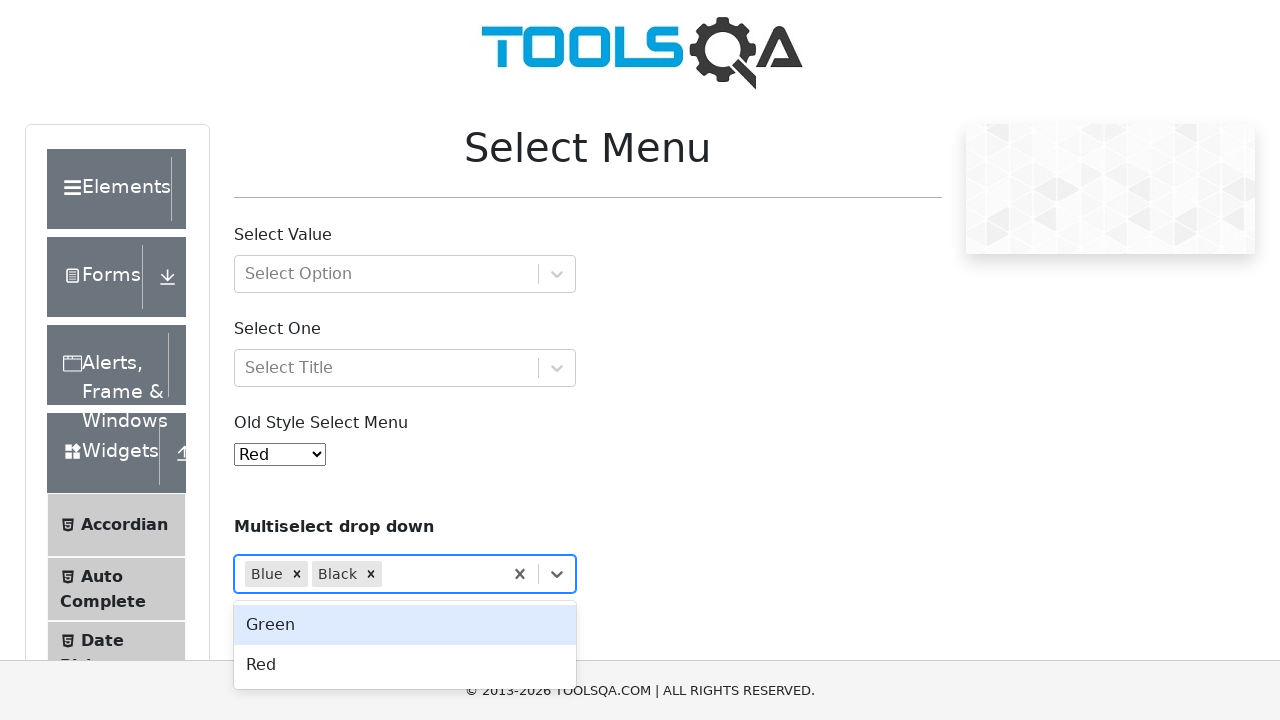

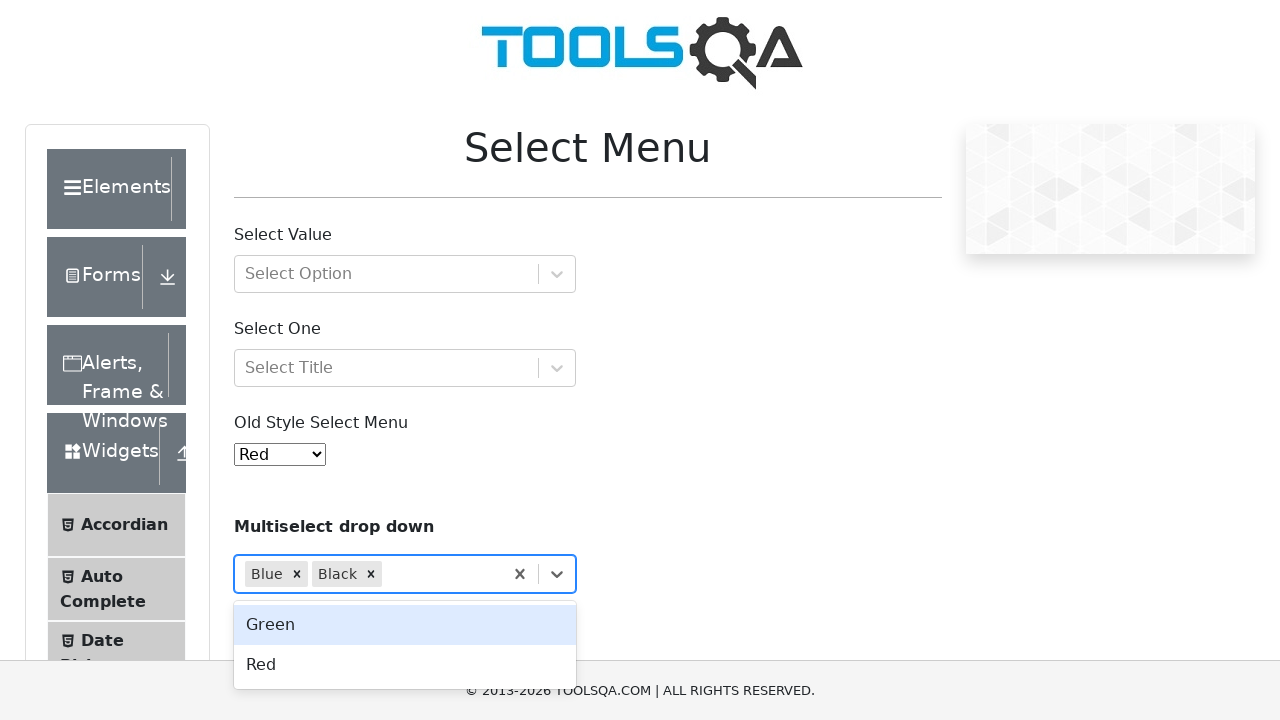